Tests file upload functionality by selecting a file using the file input, clicking the upload button, and verifying that the "File Uploaded!" confirmation message is displayed.

Starting URL: https://the-internet.herokuapp.com/upload

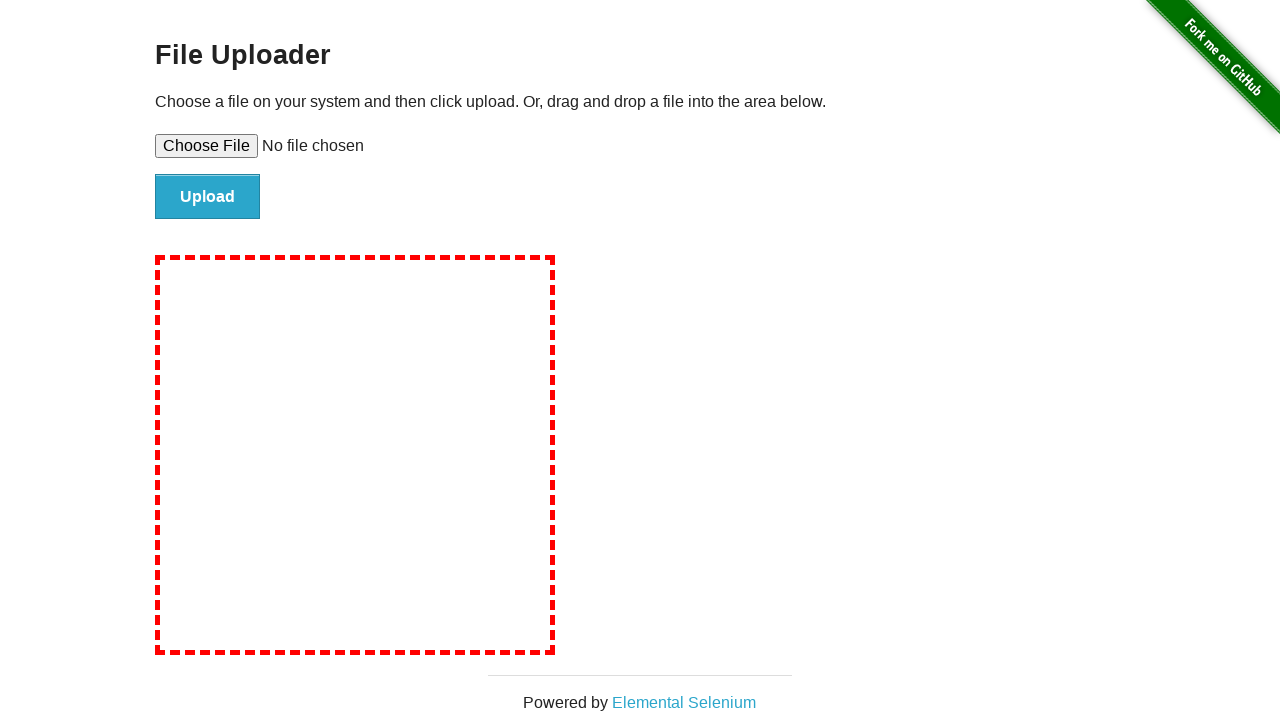

Selected test file using file input
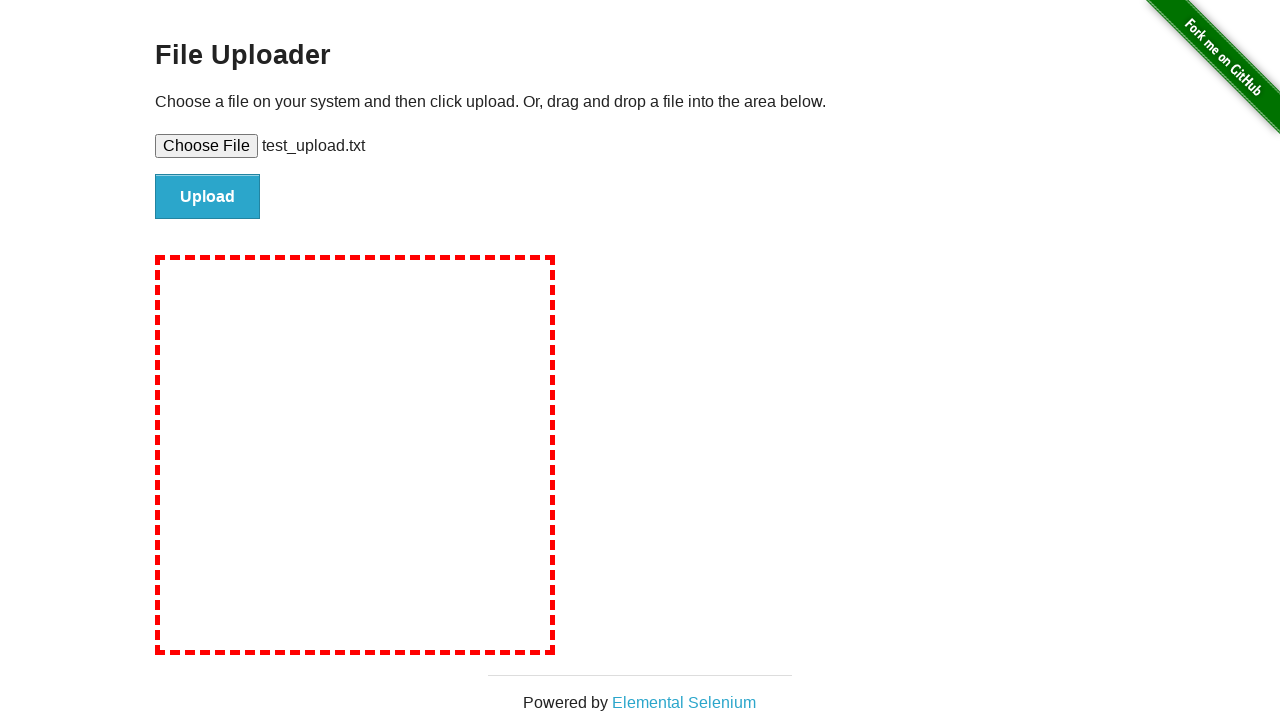

Clicked upload button at (208, 197) on input#file-submit
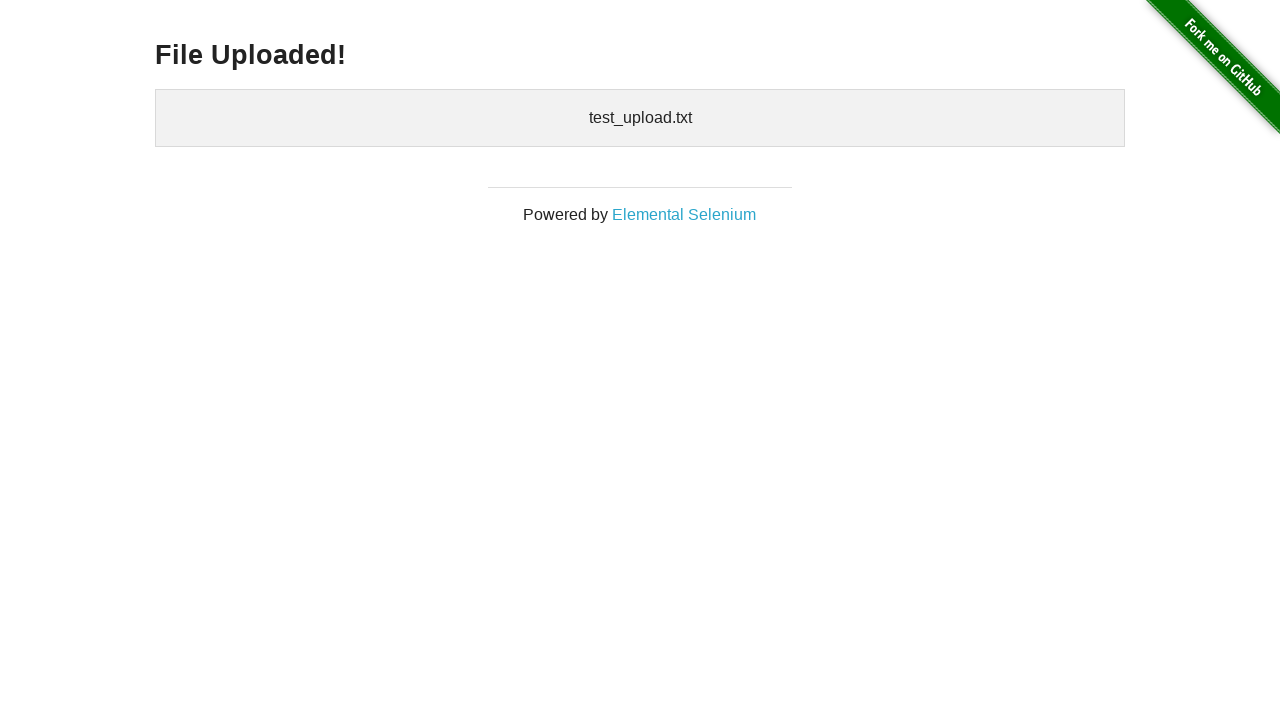

File upload confirmation message became visible
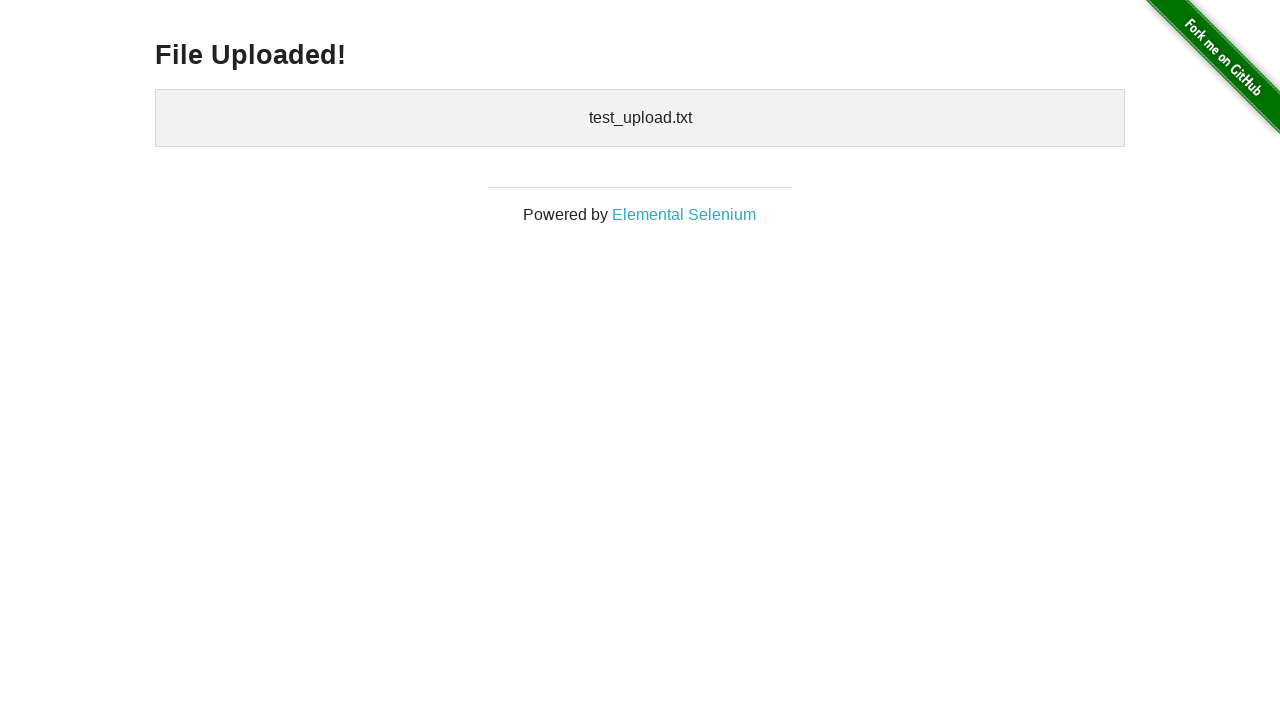

Verified 'File Uploaded!' confirmation message is displayed
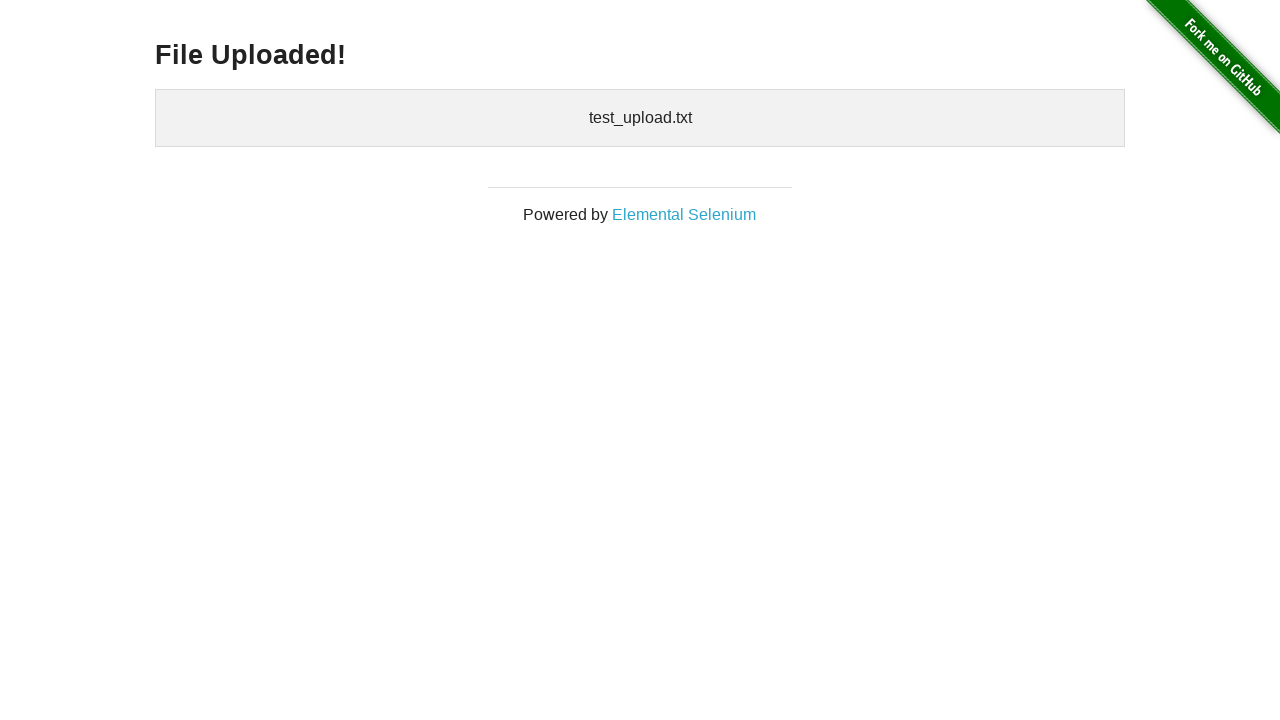

Cleaned up temporary test file
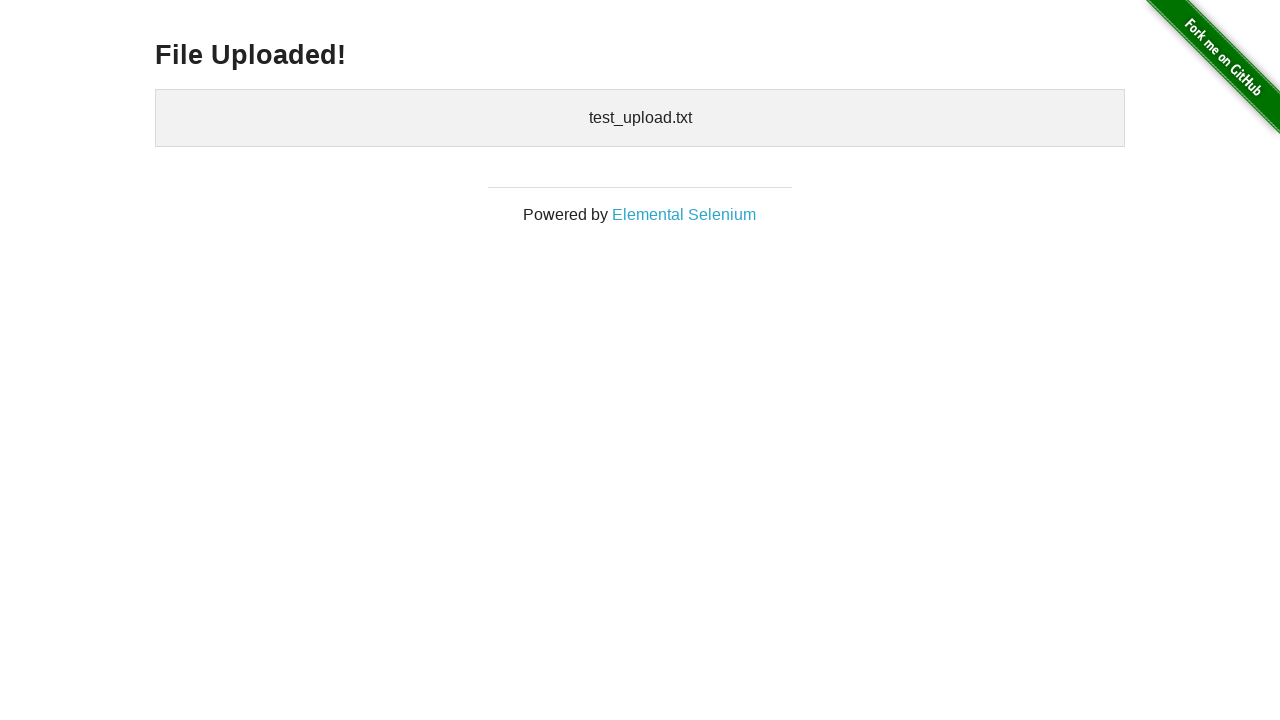

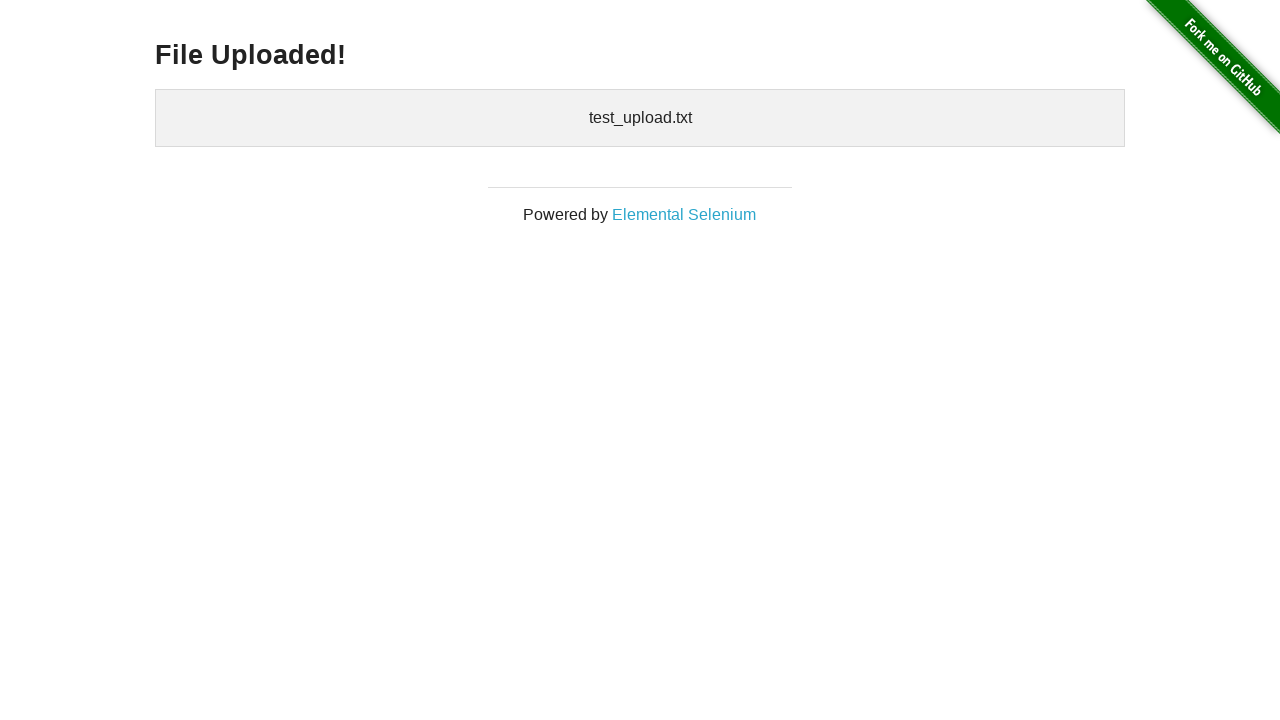